Tests login form validation when password field is empty, verifying the required field error message

Starting URL: https://www.saucedemo.com/

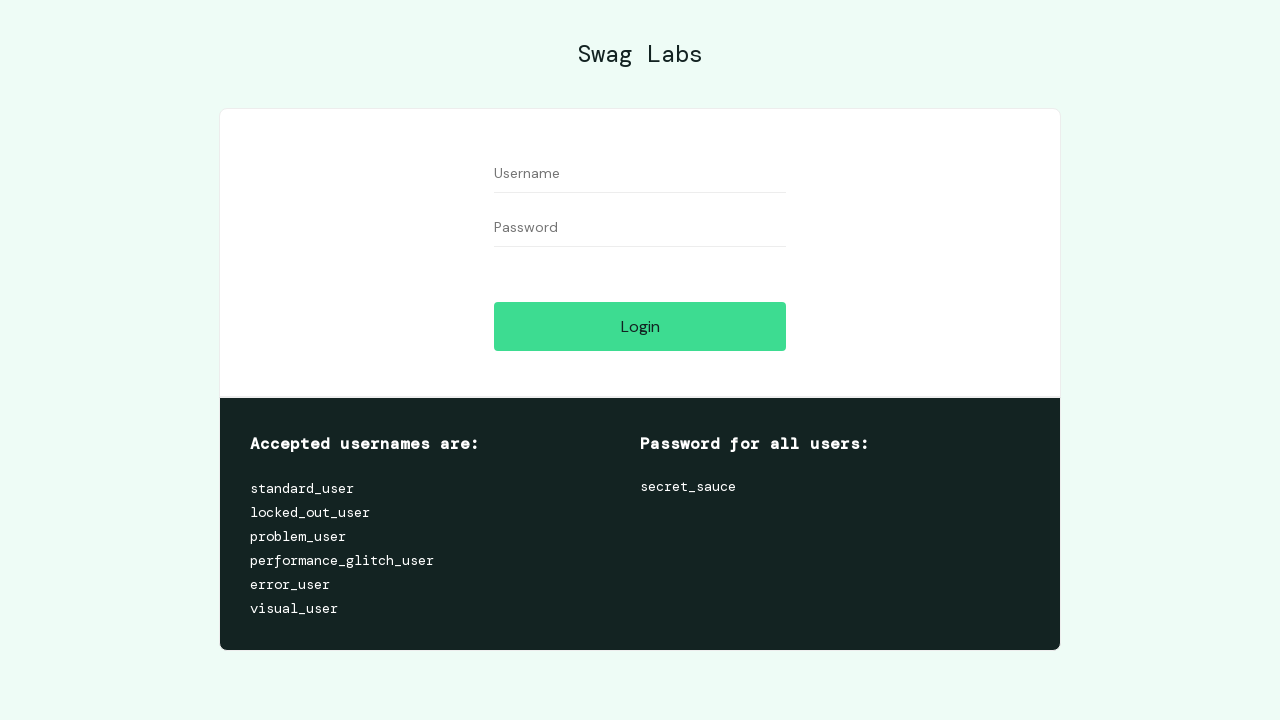

Filled username field with 'standard_user' on #user-name
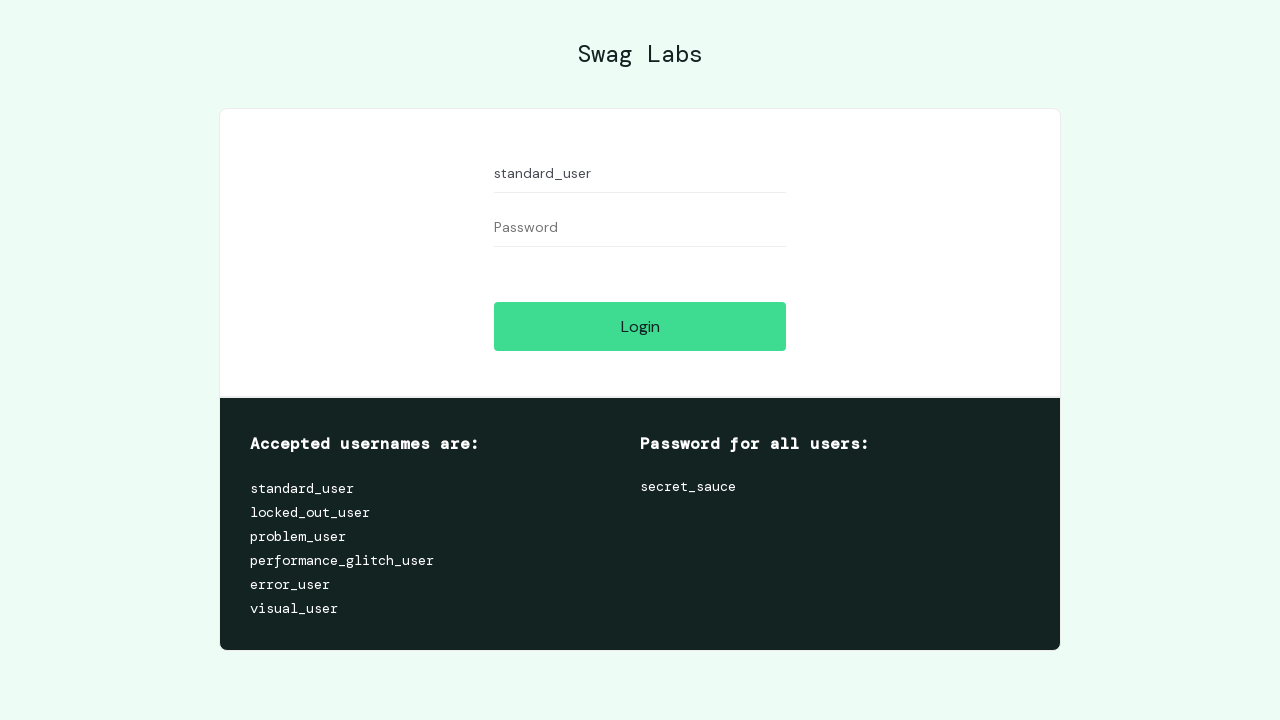

Clicked login button with empty password field at (640, 326) on #login-button
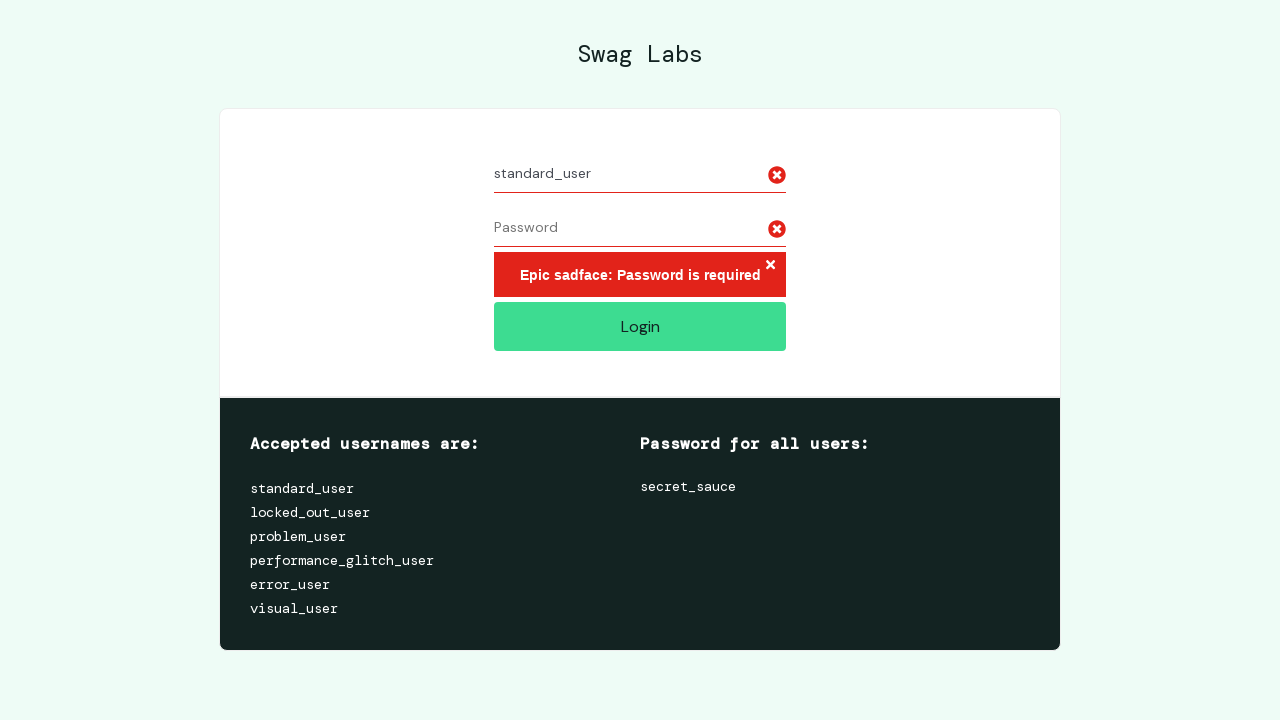

Error message container appeared, confirming required field validation
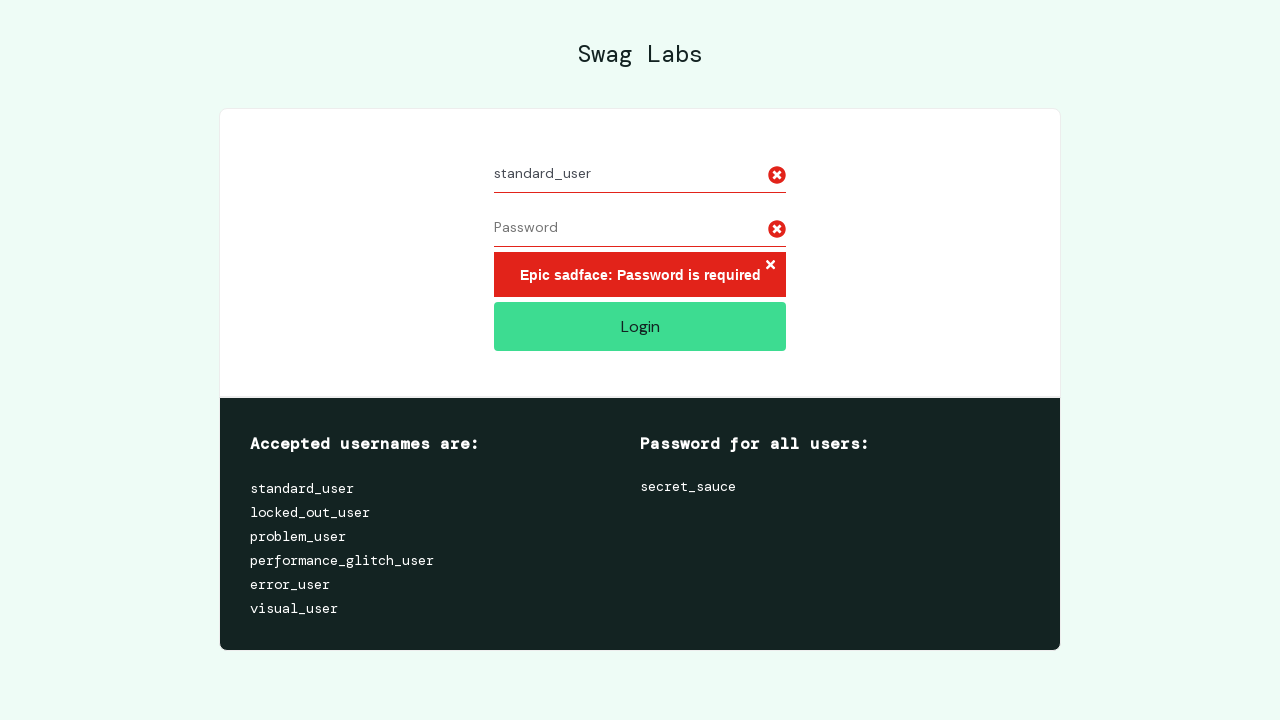

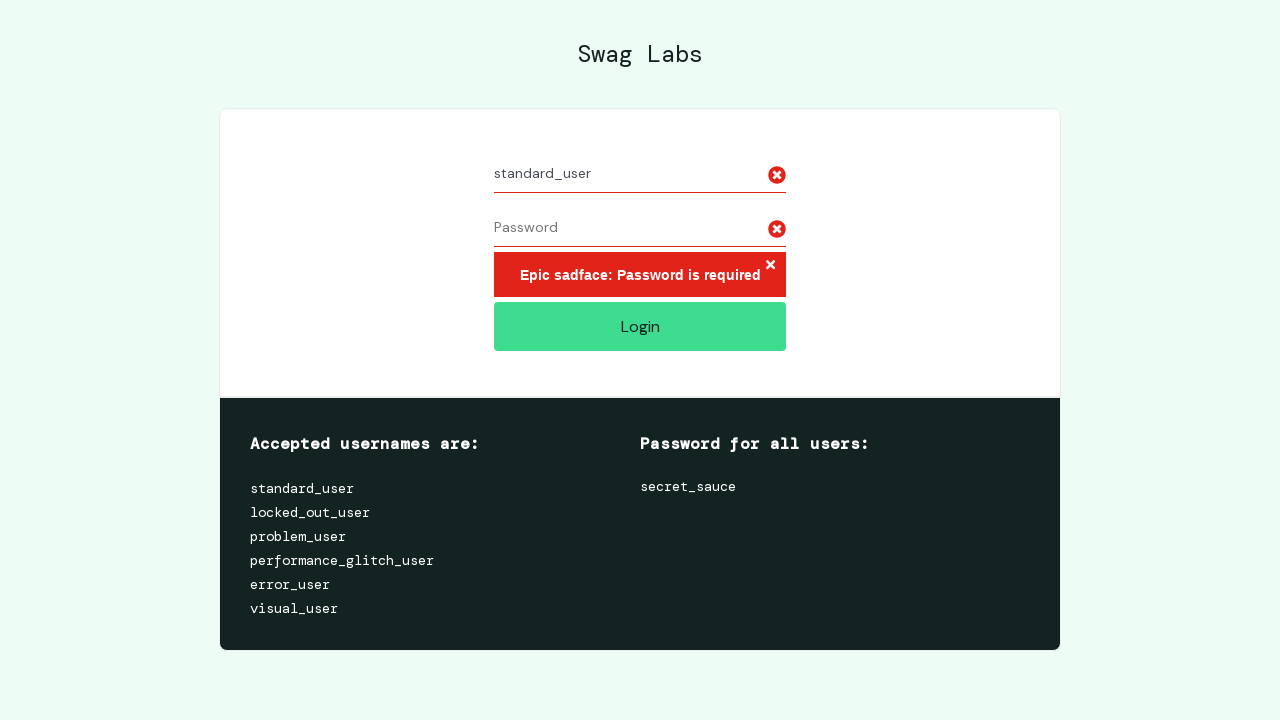